Navigates to Google signup page and opens help and privacy links in new windows, then switches between the opened windows

Starting URL: https://accounts.google.com/signup

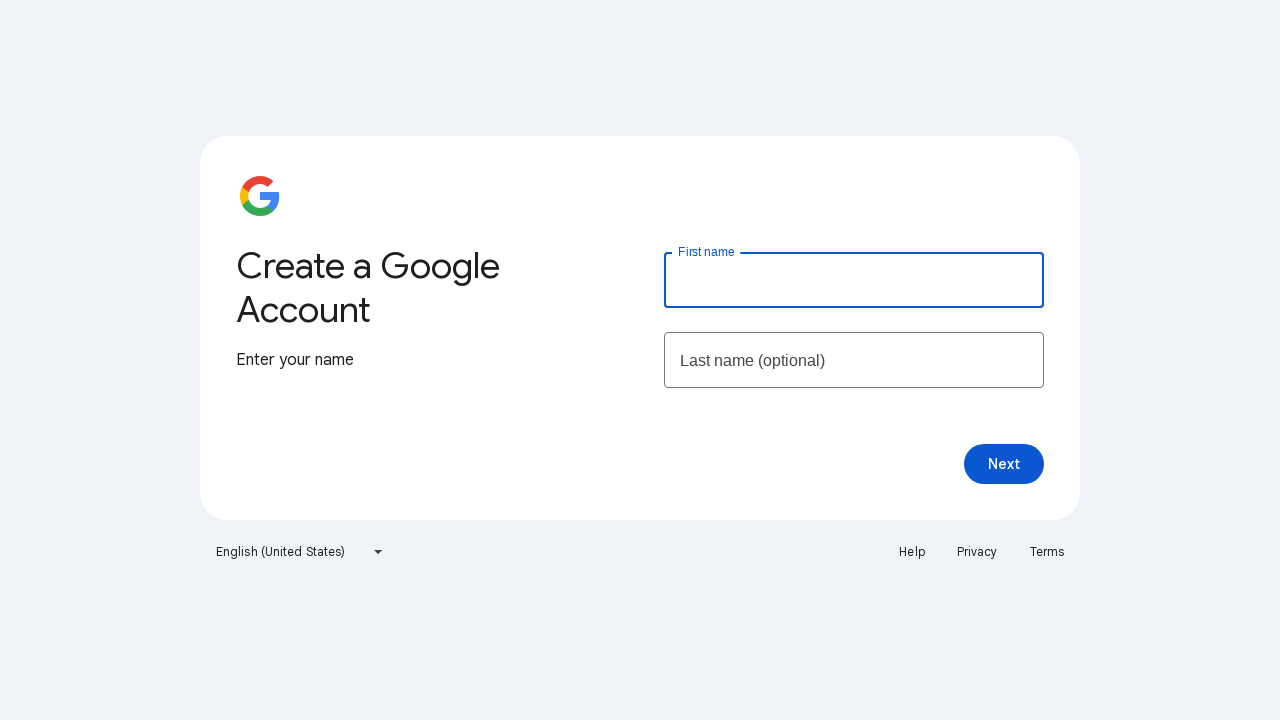

Clicked Help link and opened in new window at (912, 552) on xpath=//a[text()='Help']
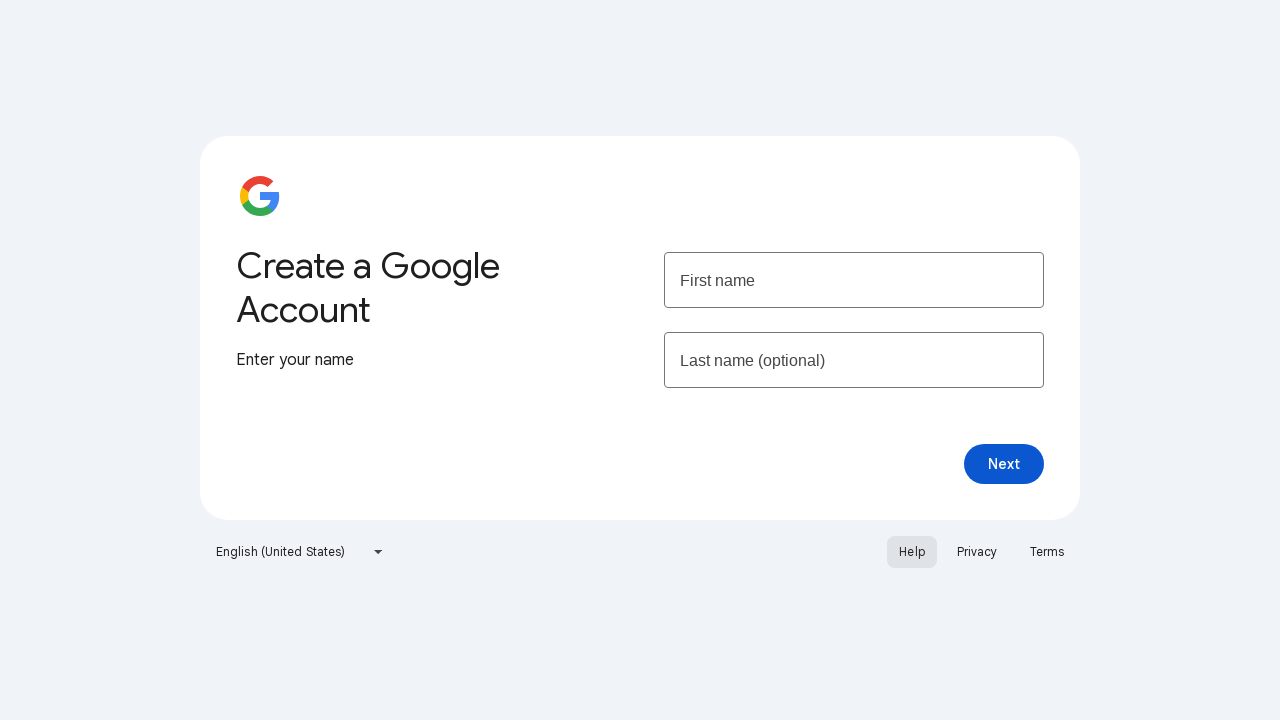

Clicked Privacy link and opened in new window at (977, 552) on xpath=//a[text()='Privacy']
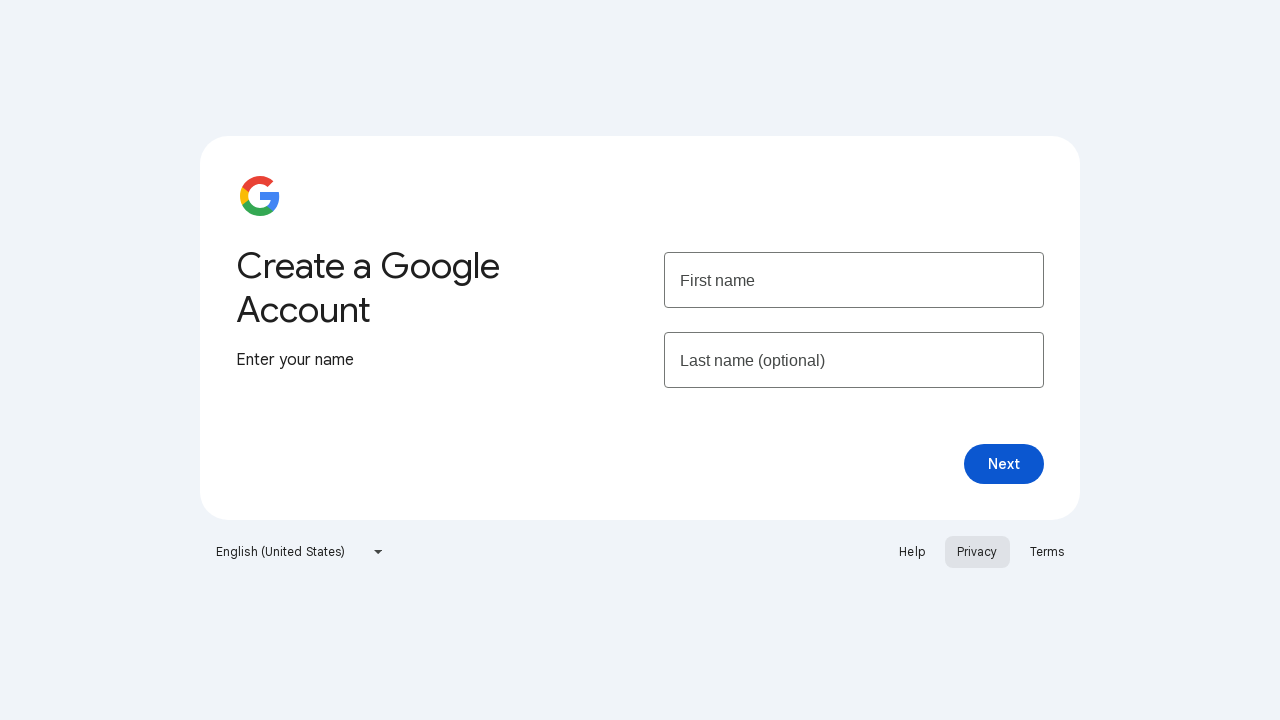

Retrieved all open pages/windows from context
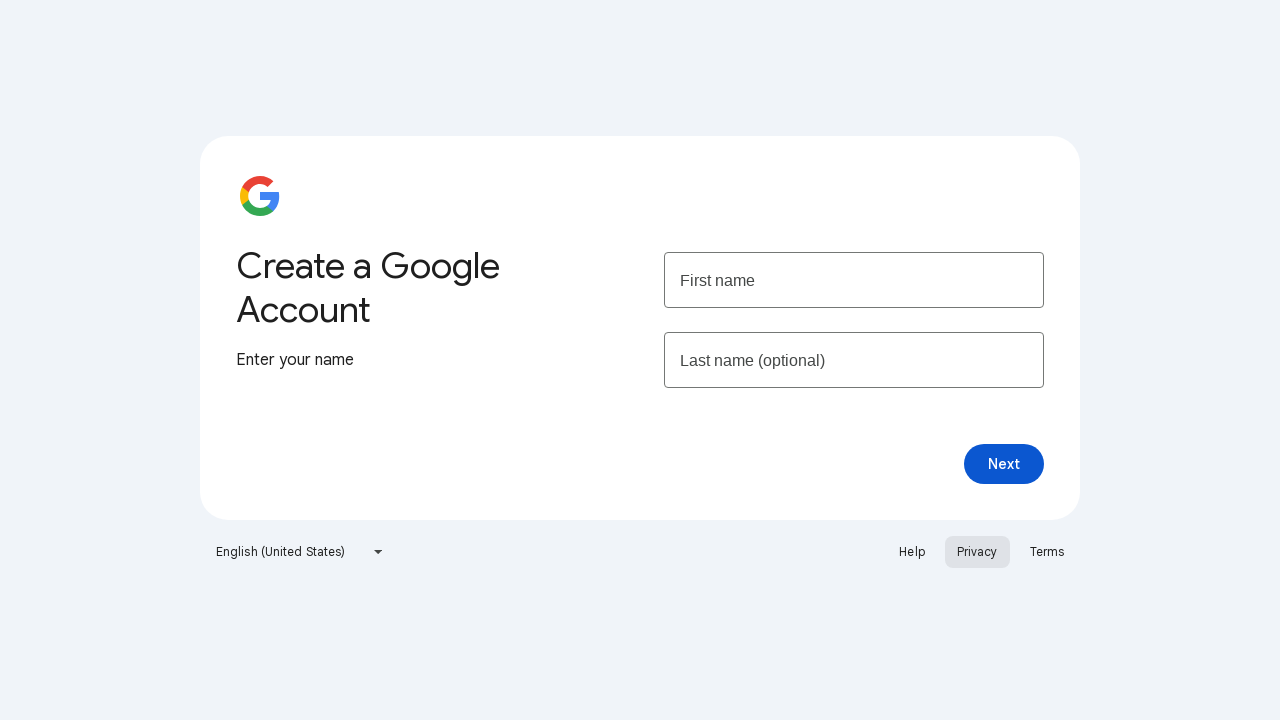

Retrieved title from page: Create your Google Account
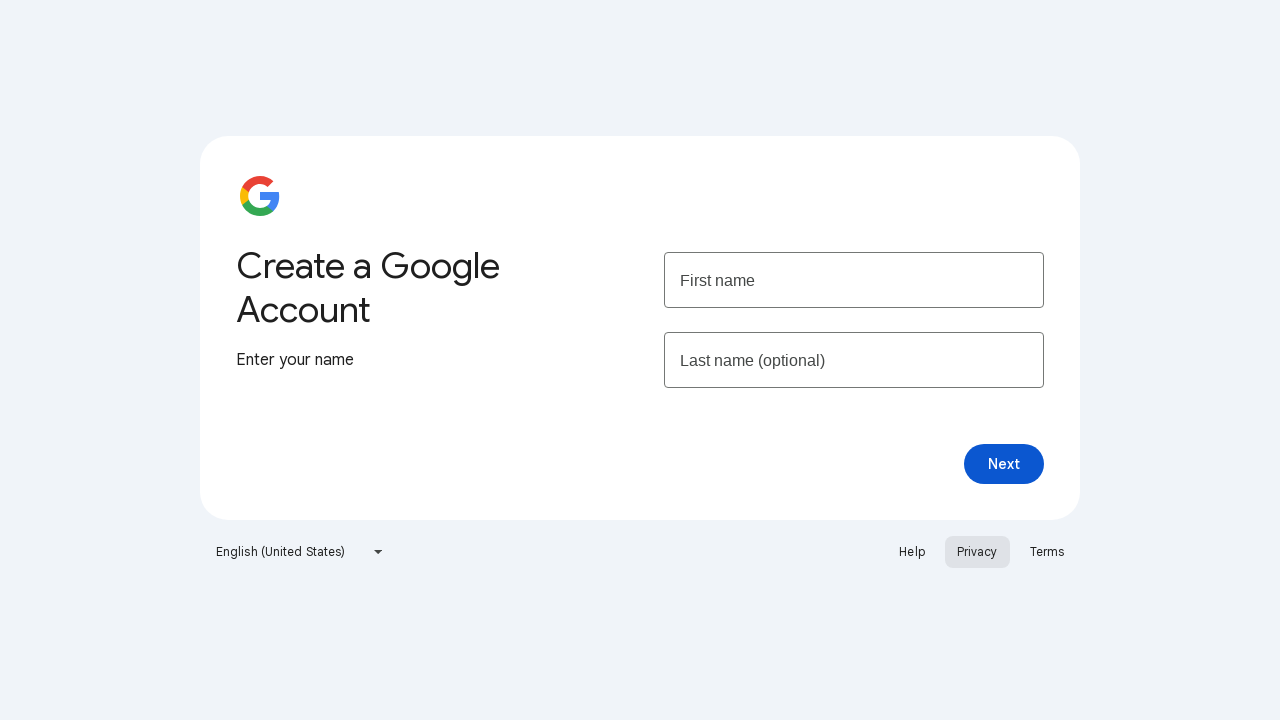

Retrieved title from page: Google Account Help
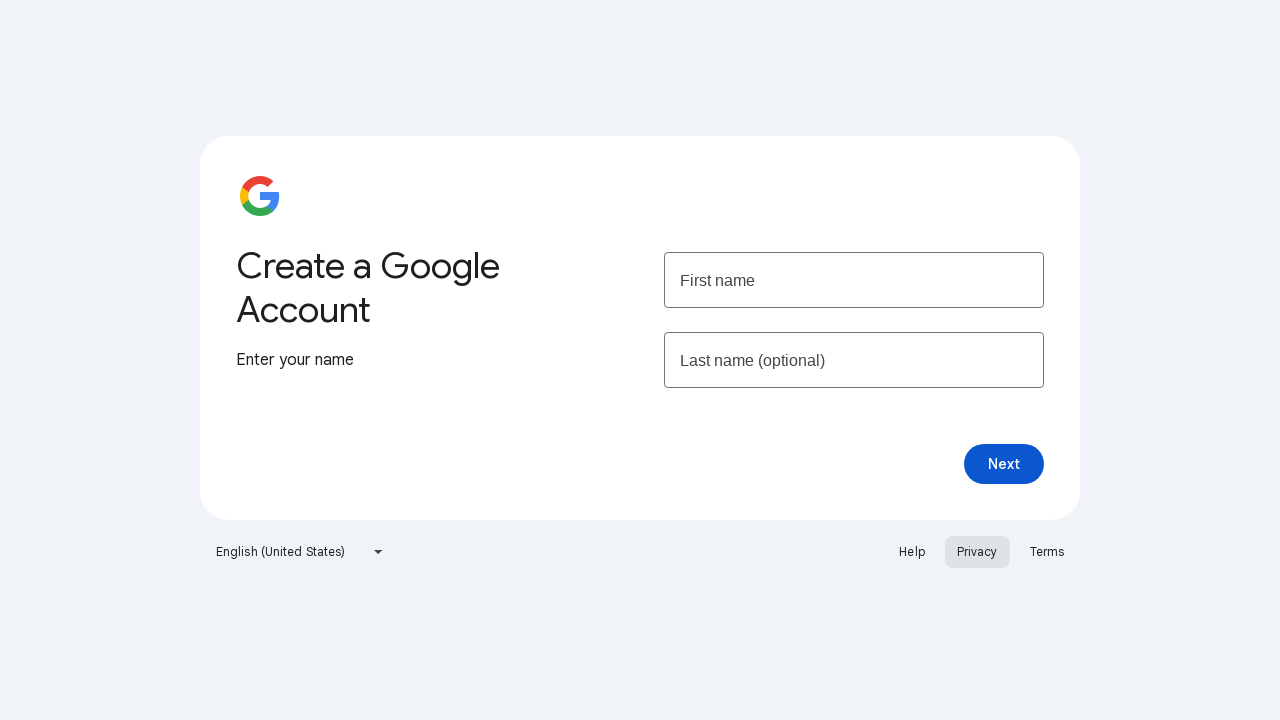

Retrieved title from page: Privacy Policy – Privacy & Terms – Google
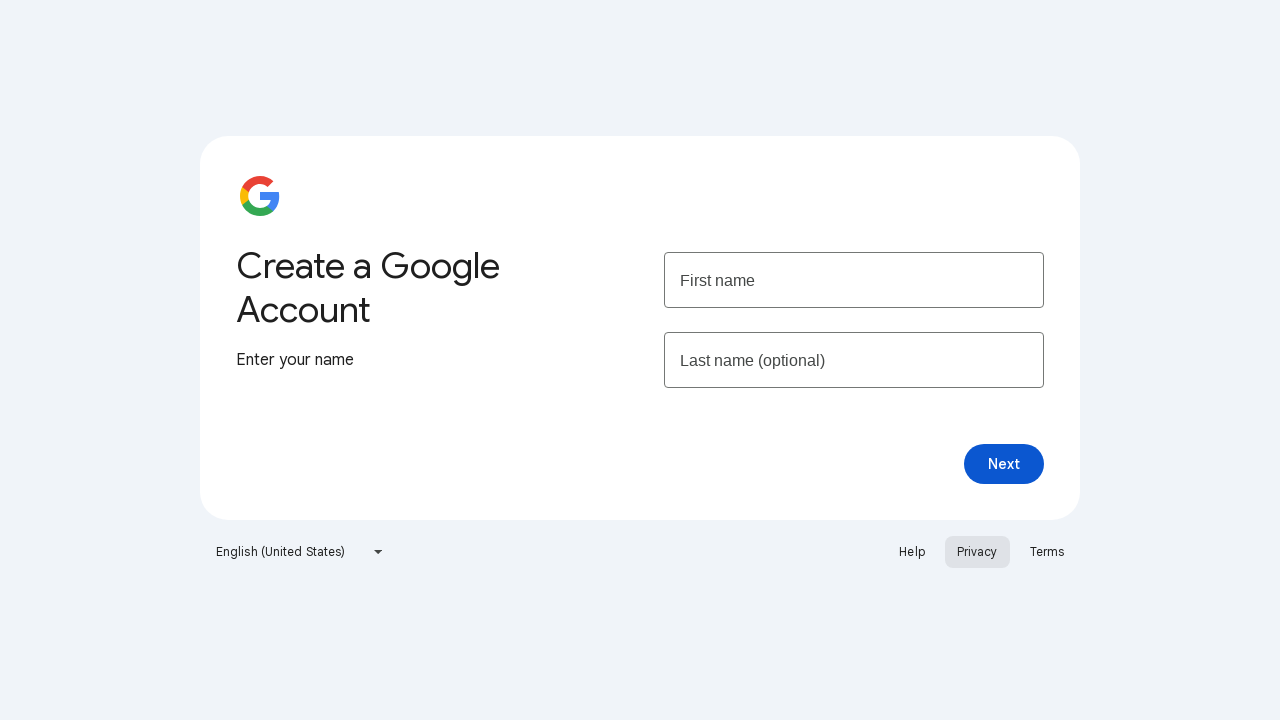

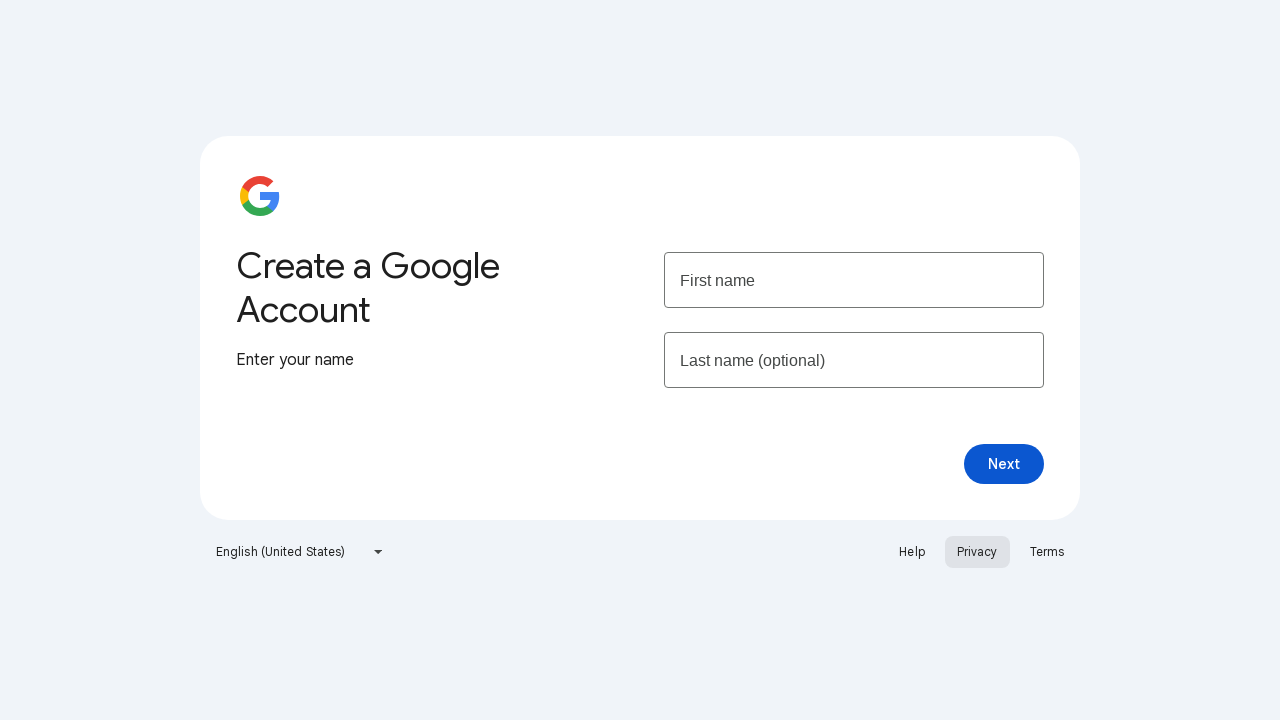